Tests the Calley Pro features page by resizing the browser window to various desktop and mobile viewport dimensions

Starting URL: https://www.getcalley.com/calley-pro-features/

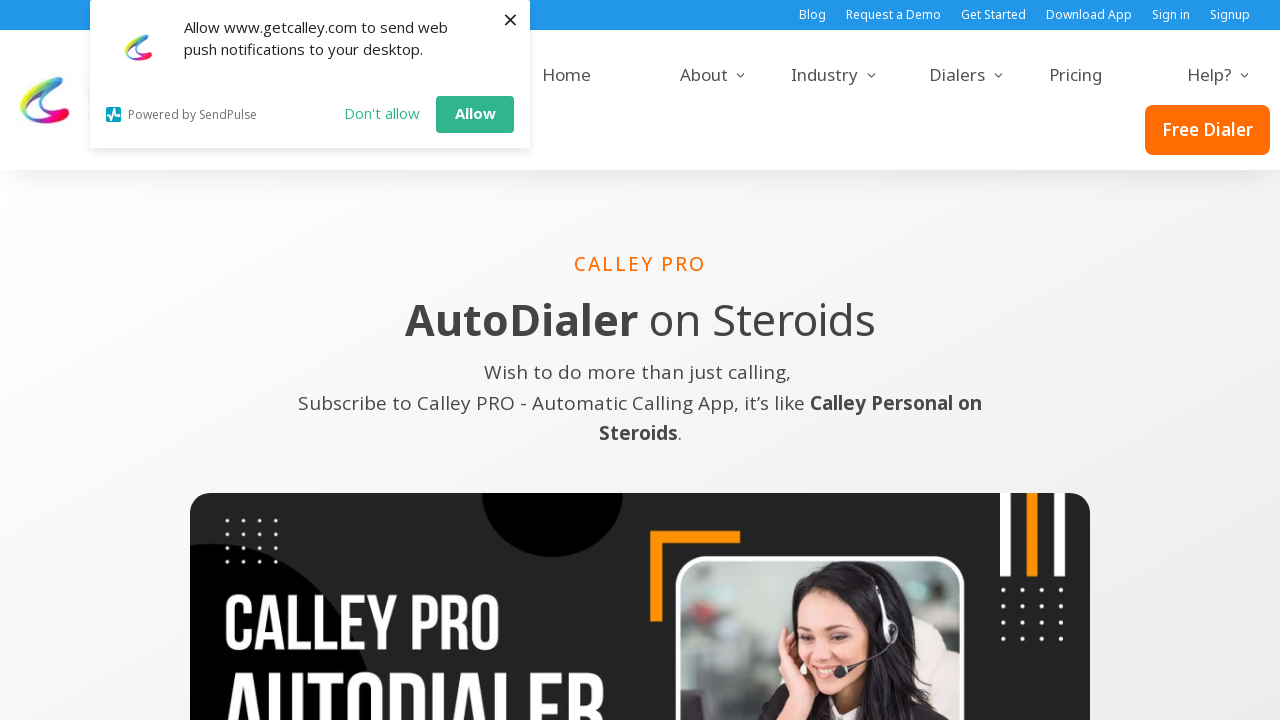

Set viewport to desktop size 1920x1080
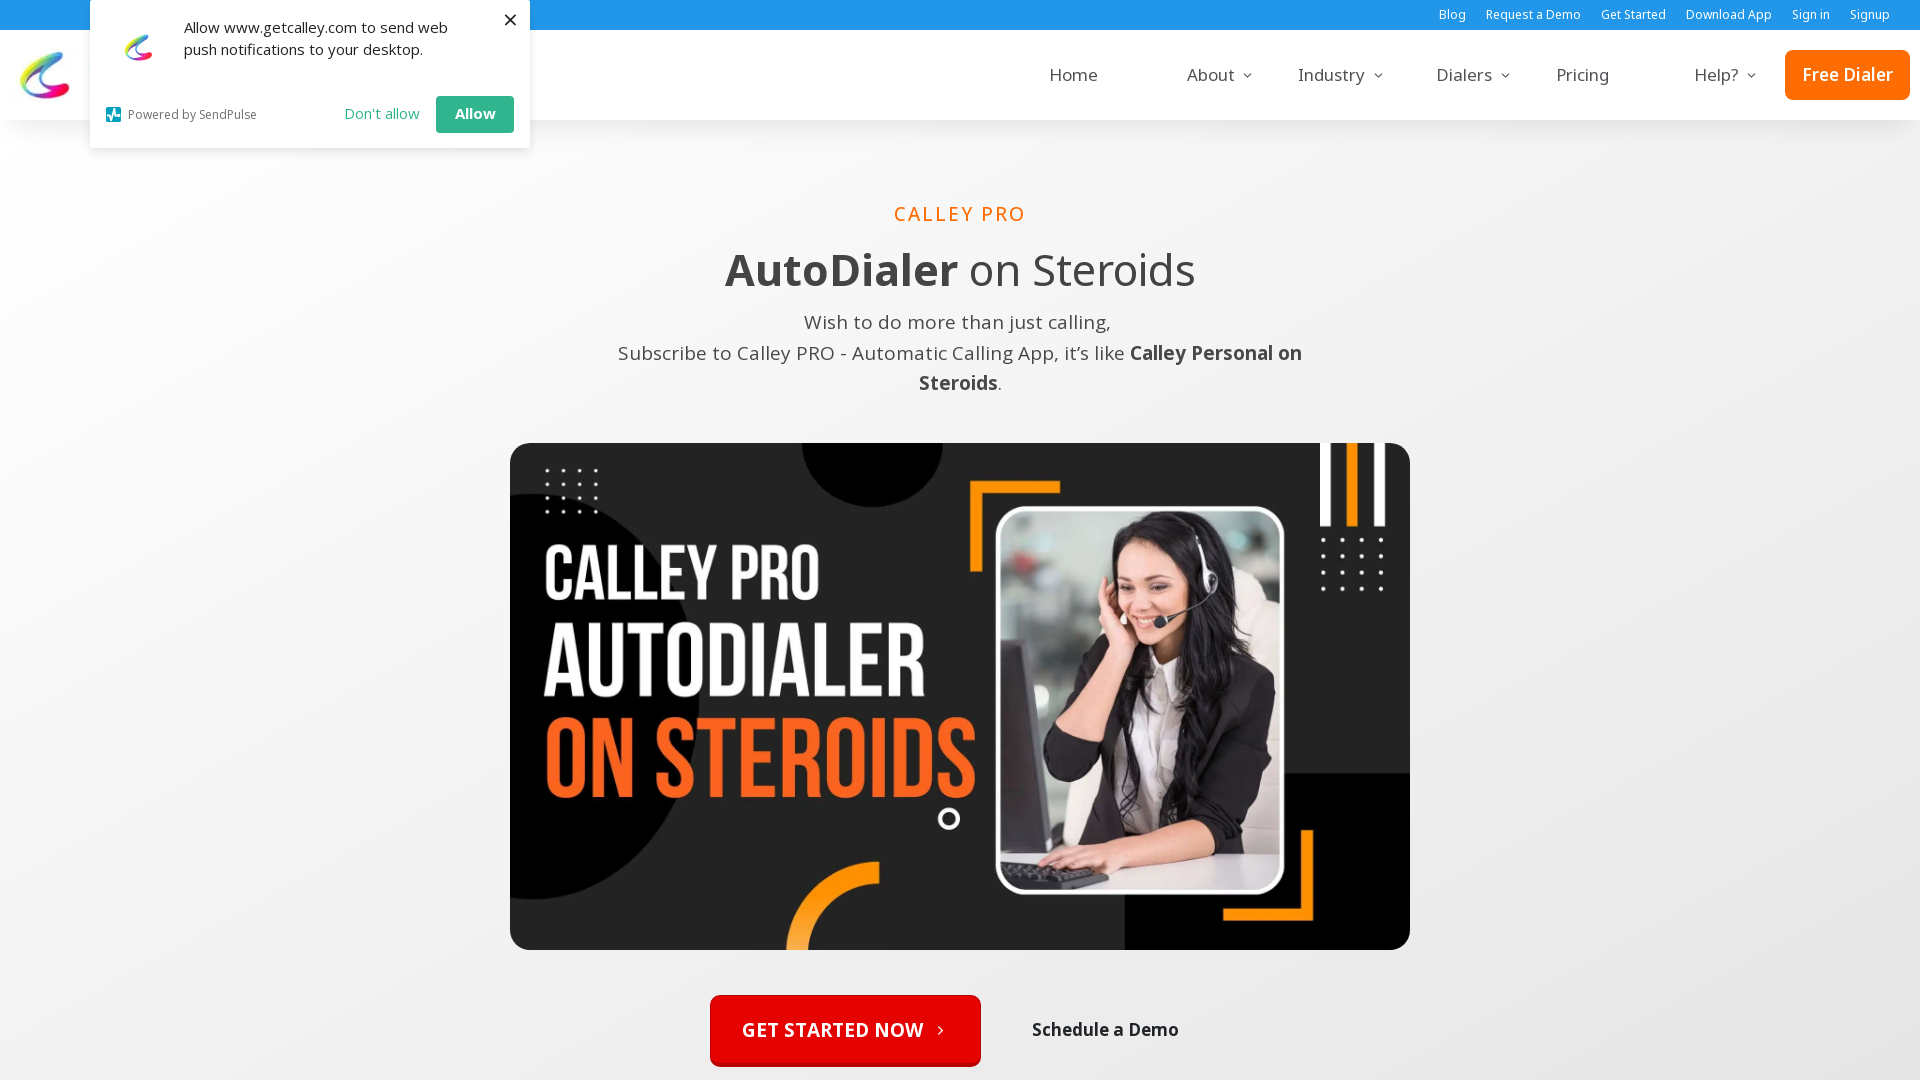

Waited 2 seconds for page content to render at 1920x1080
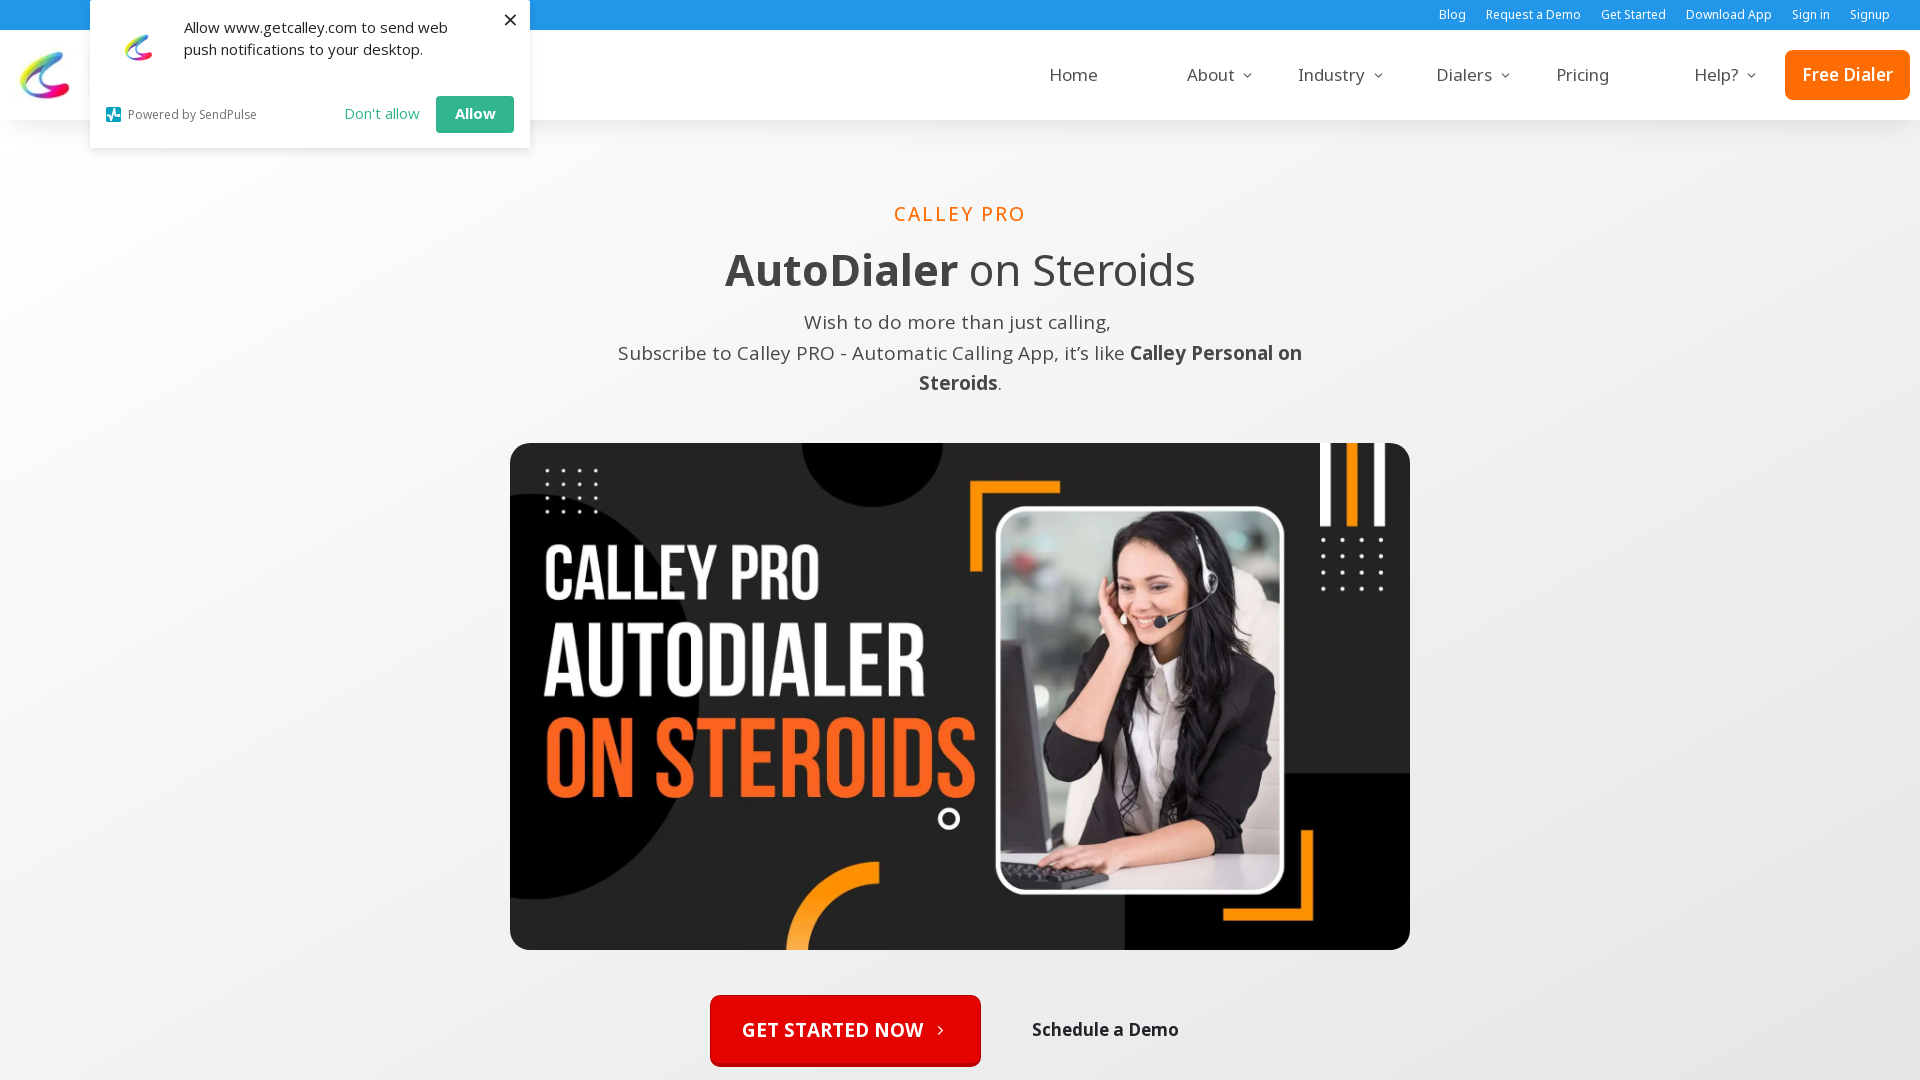

Set viewport to desktop size 1366x768
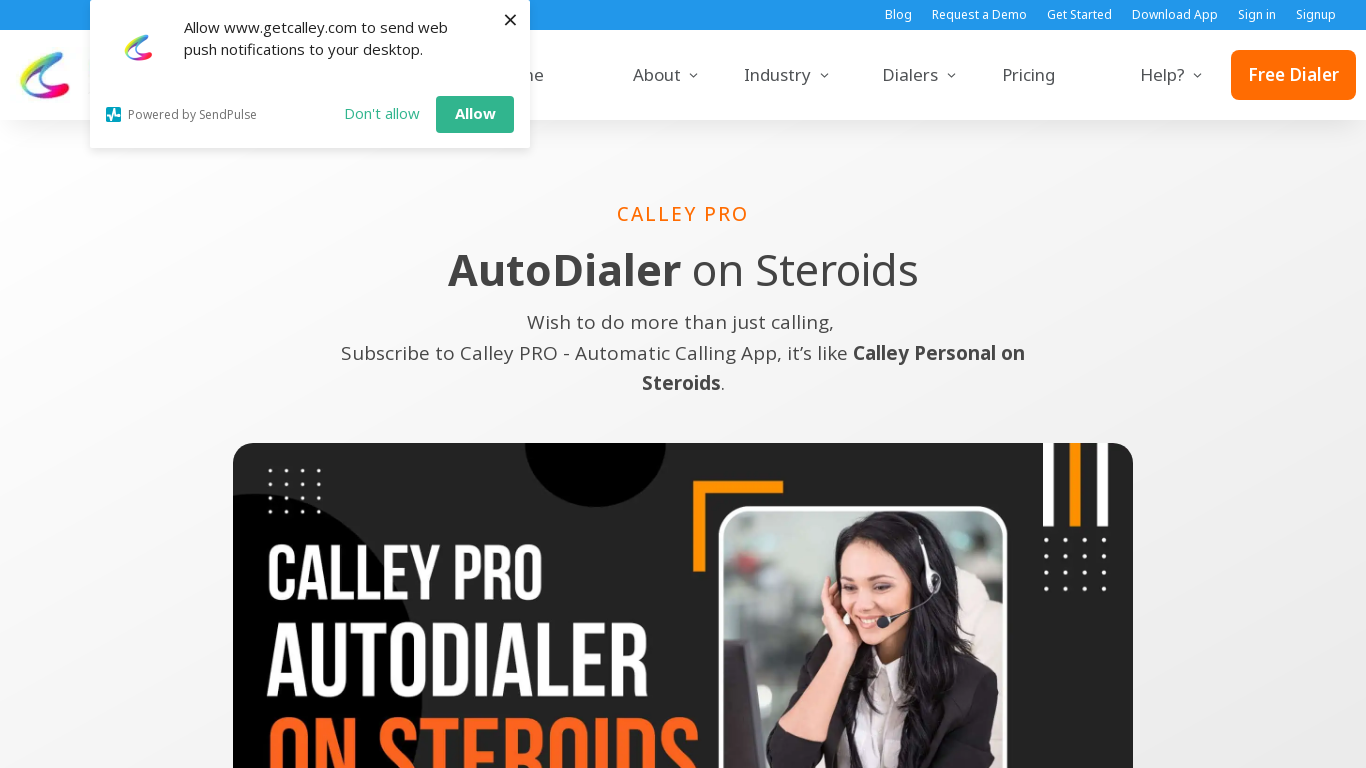

Waited 2 seconds for page content to render at 1366x768
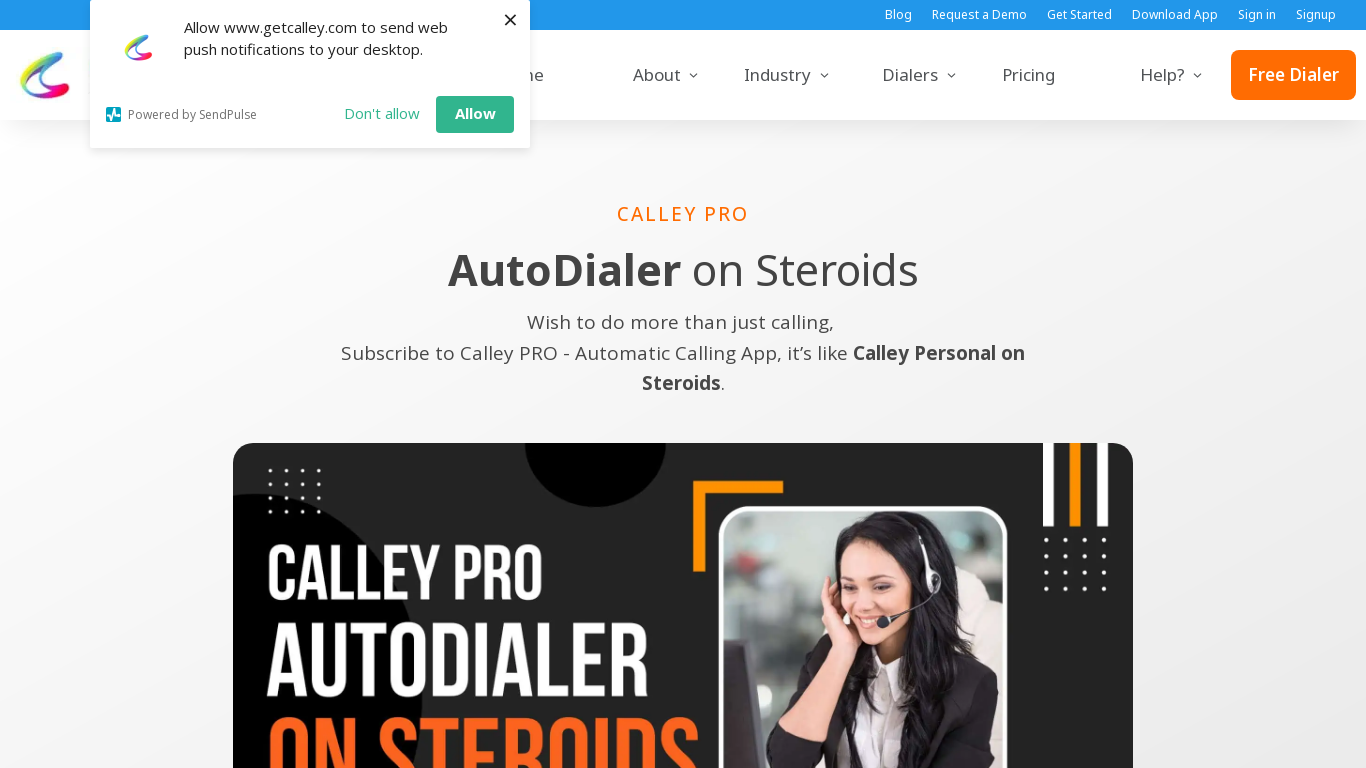

Set viewport to desktop size 1536x864
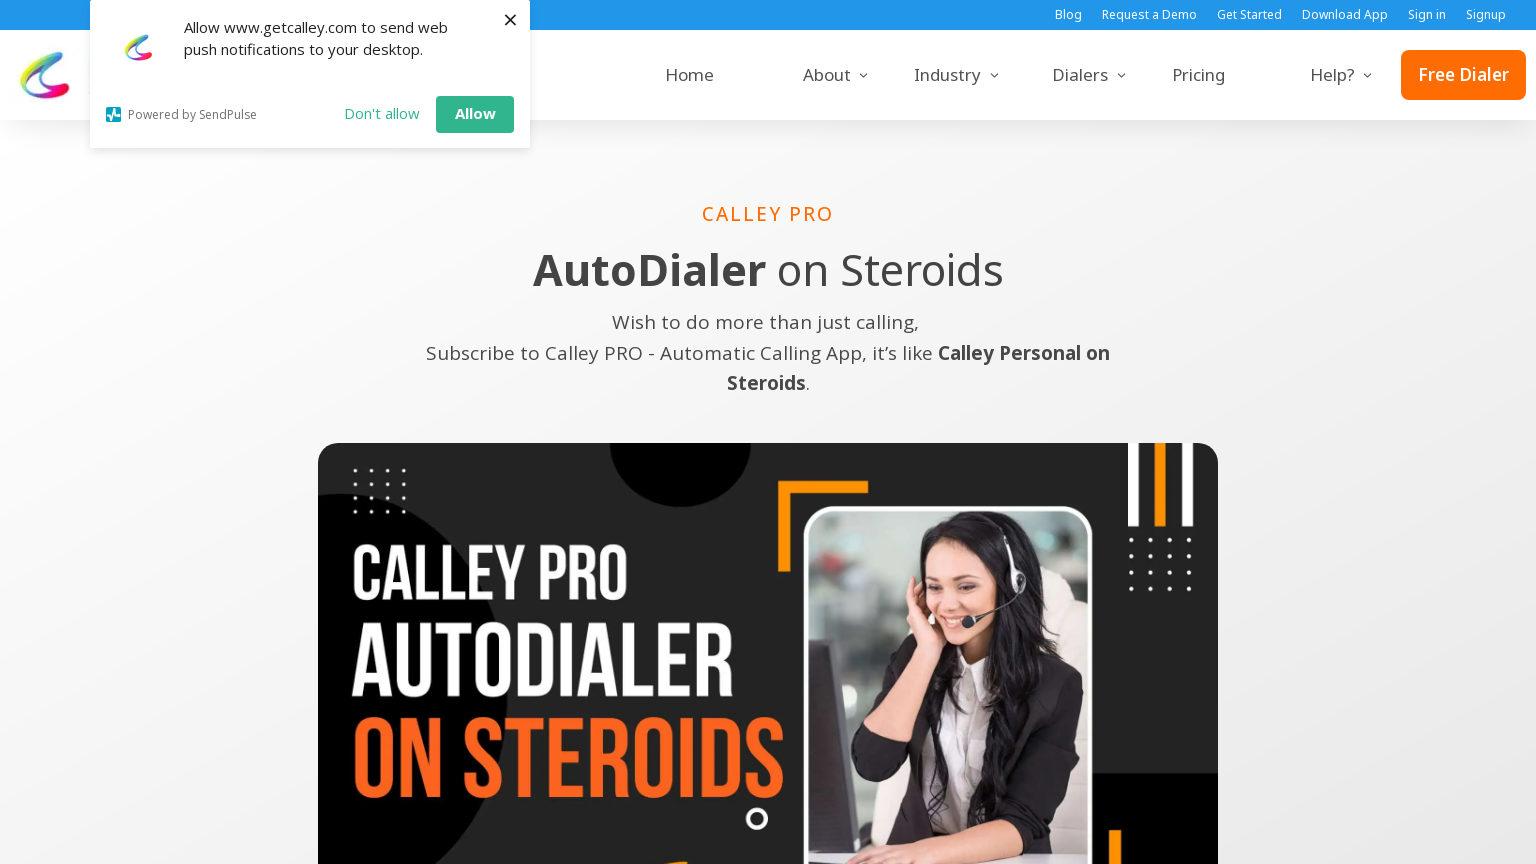

Waited 2 seconds for page content to render at 1536x864
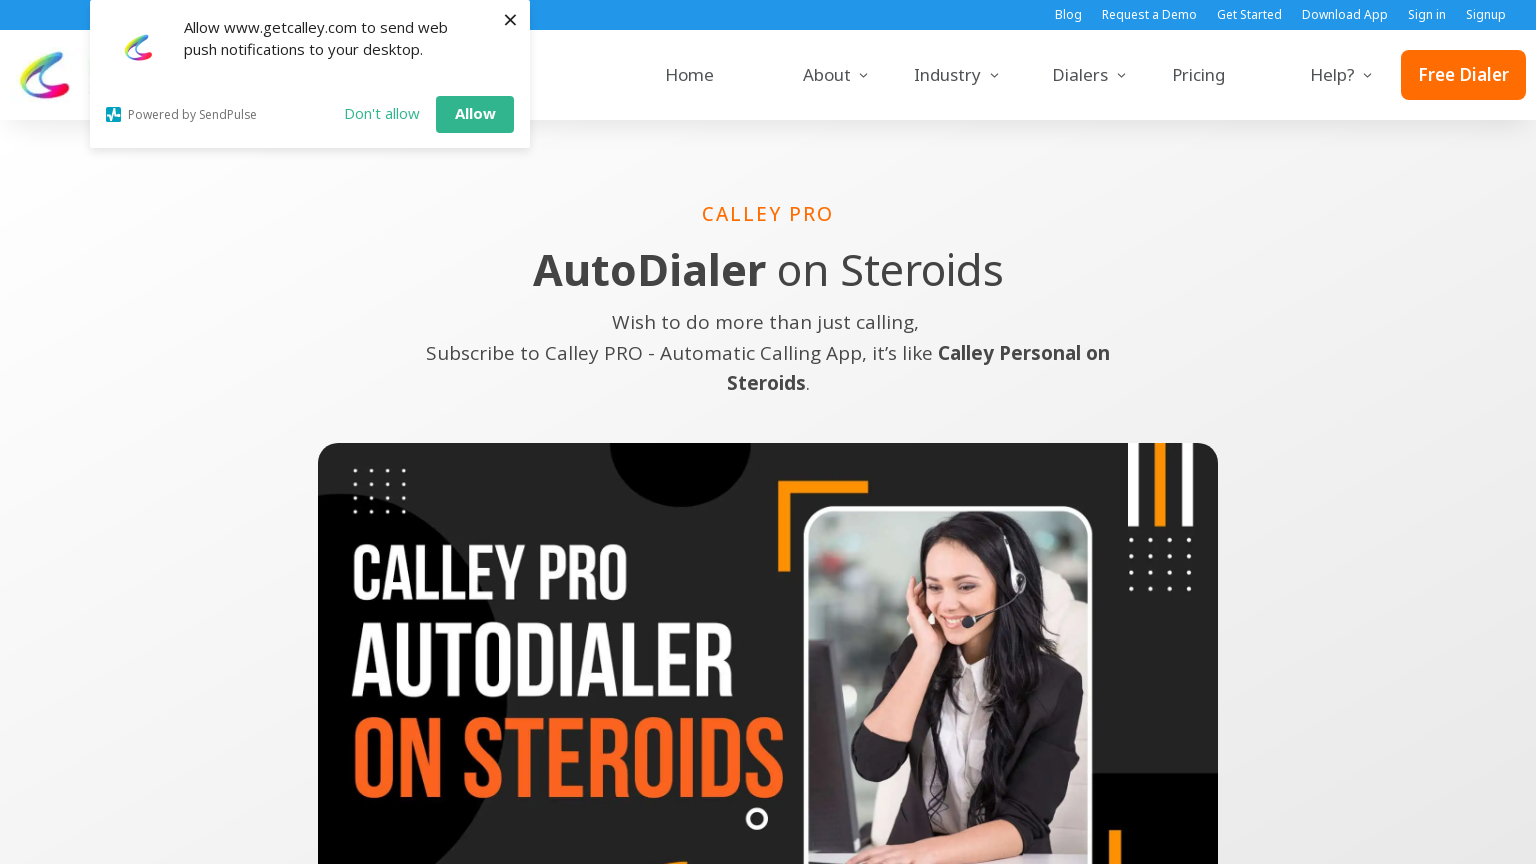

Set viewport to mobile size 360x640
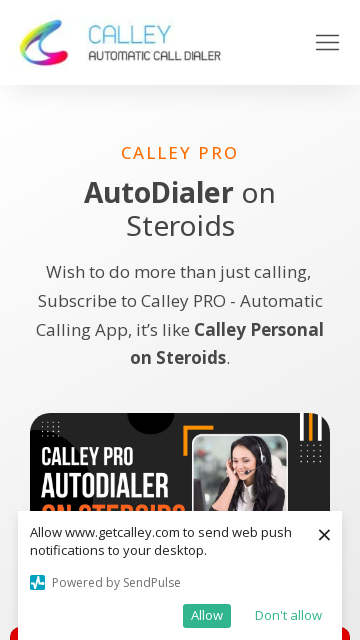

Waited 2 seconds for page content to render at 360x640
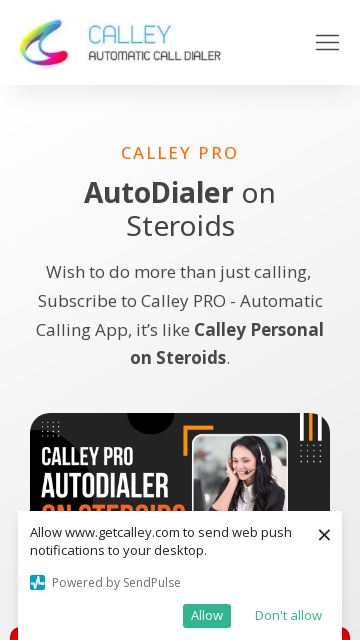

Set viewport to mobile size 414x896
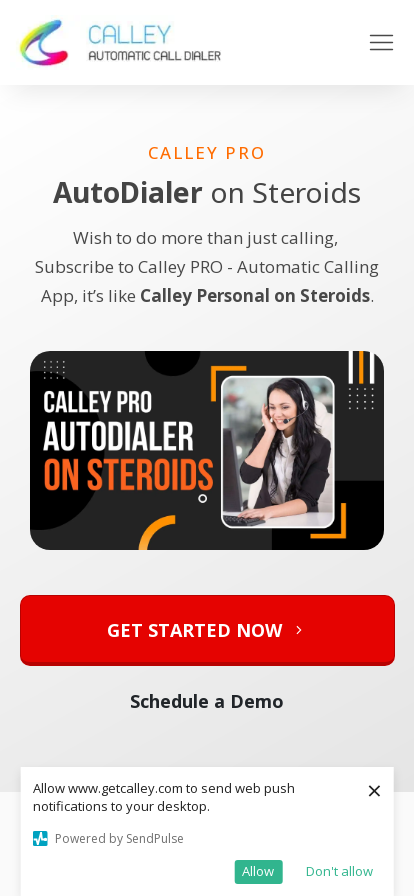

Waited 2 seconds for page content to render at 414x896
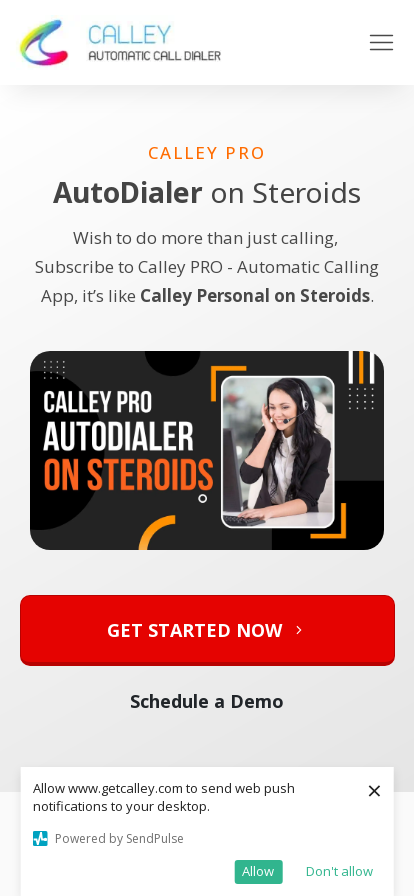

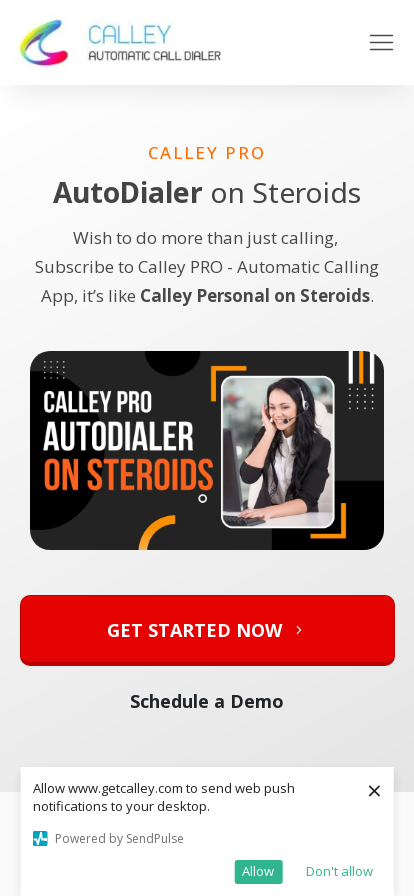